Tests all links on the homepage by opening each one in a new tab and verifying they load successfully

Starting URL: https://astrovastutalks.com/

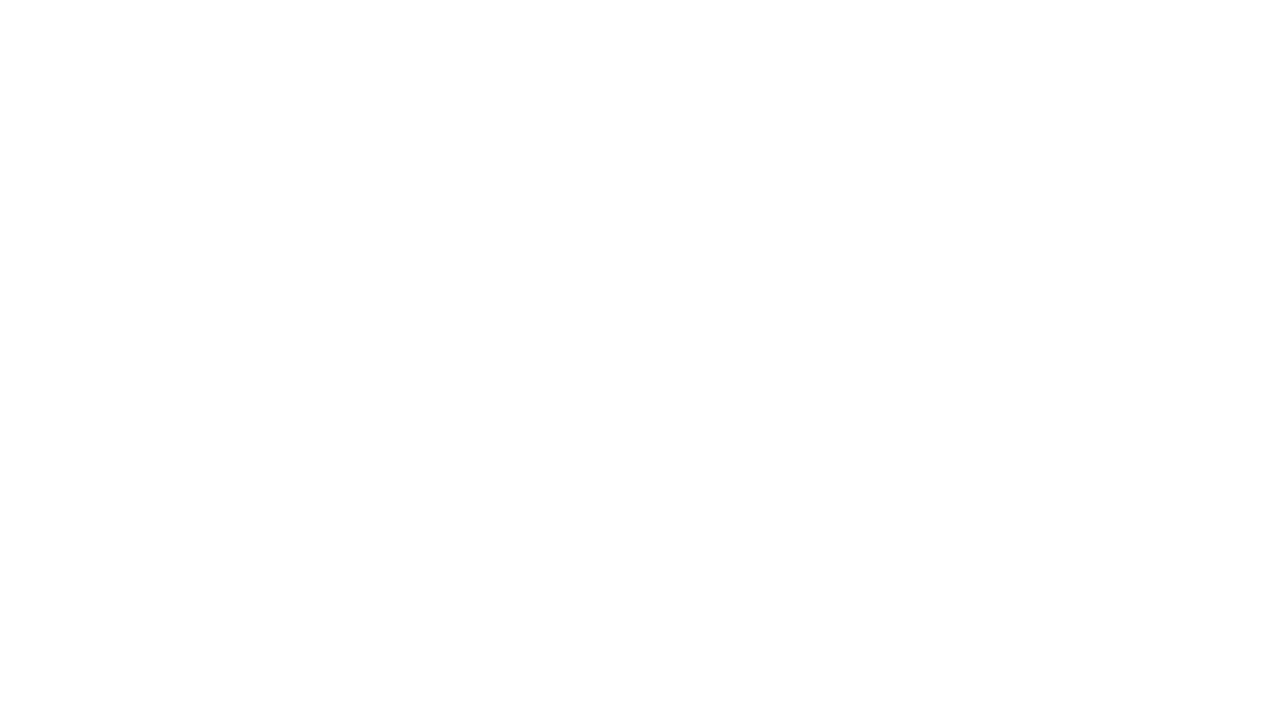

Navigated to homepage https://astrovastutalks.com/
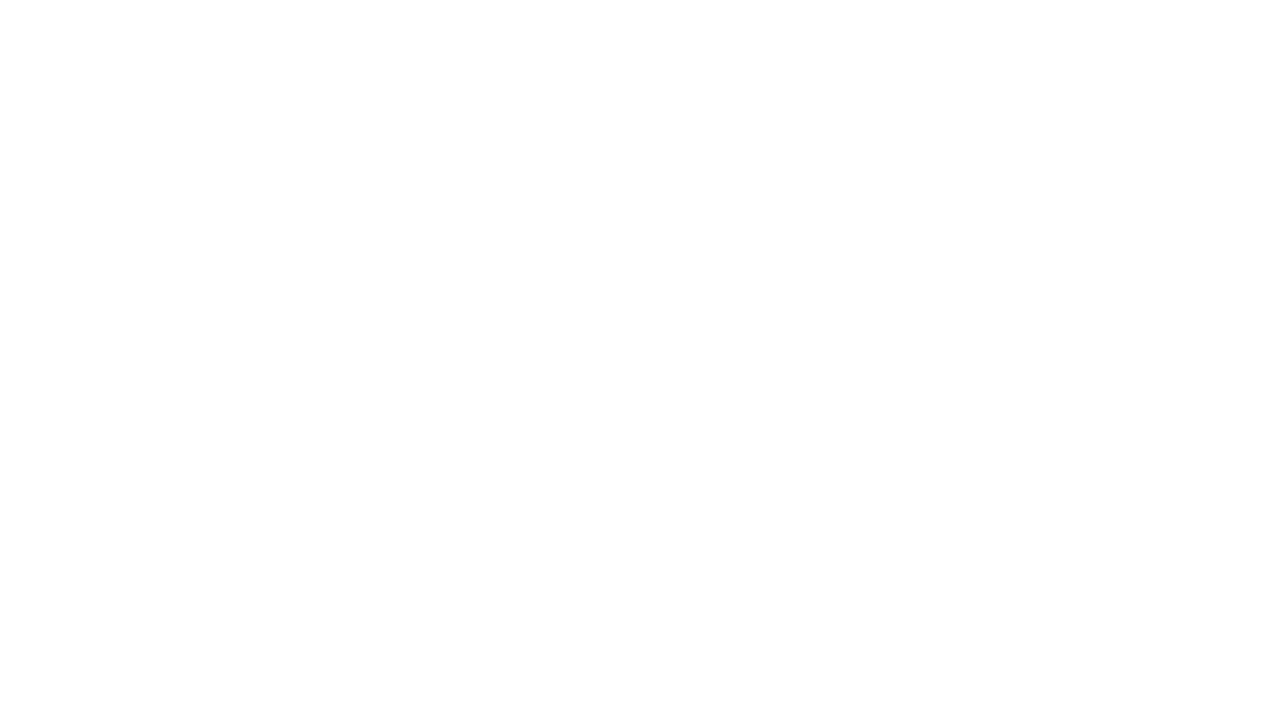

Retrieved all links from the homepage
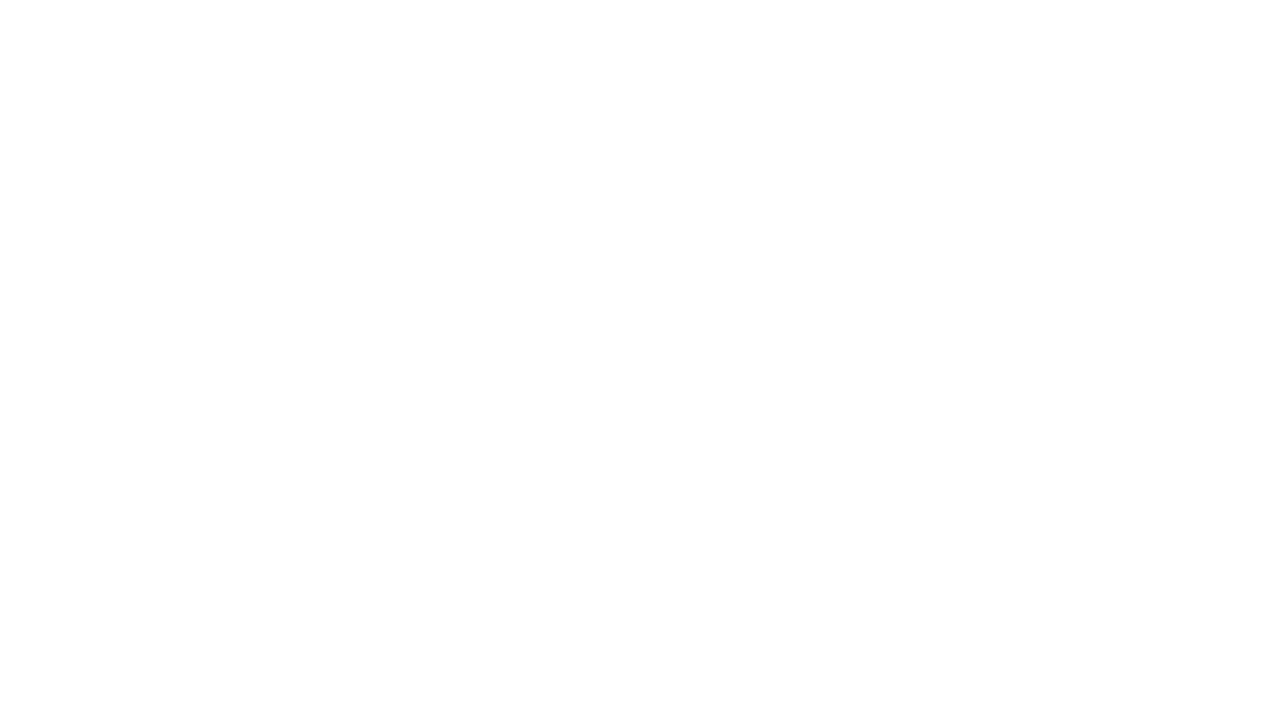

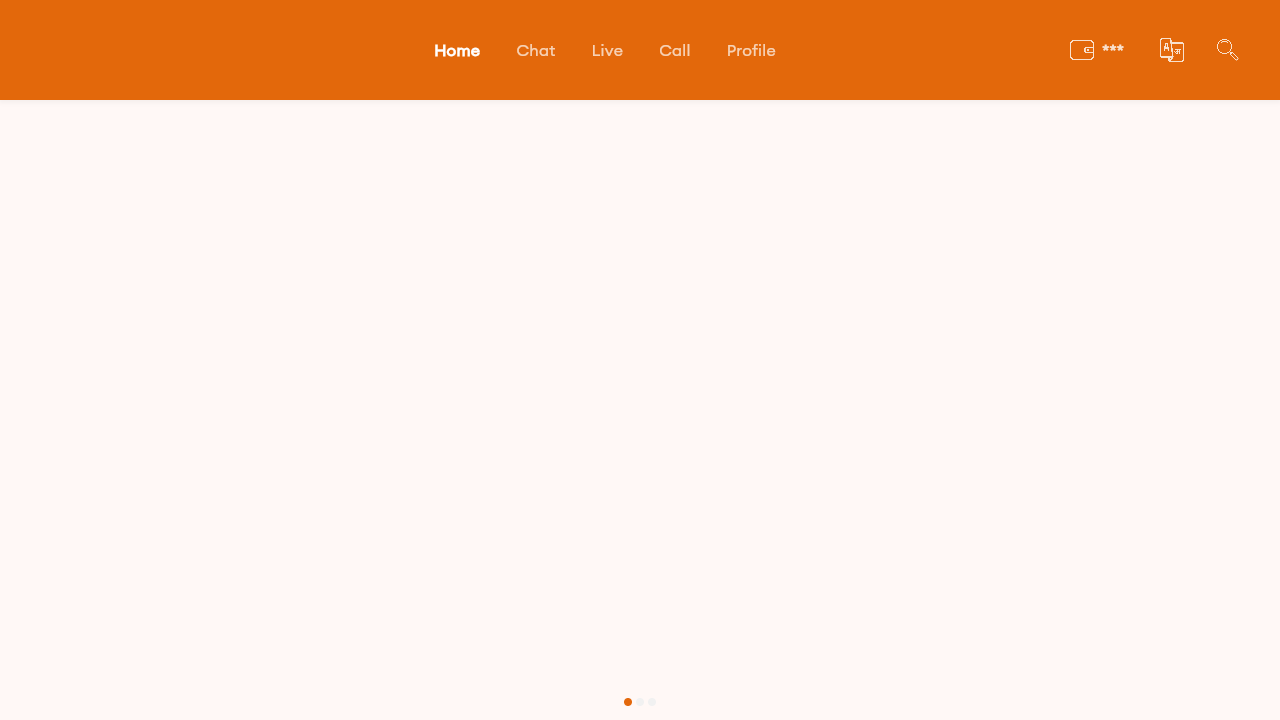